Tests that clicking the Due column header sorts the table data in ascending order by verifying the Due column values are in sorted order

Starting URL: http://the-internet.herokuapp.com/tables

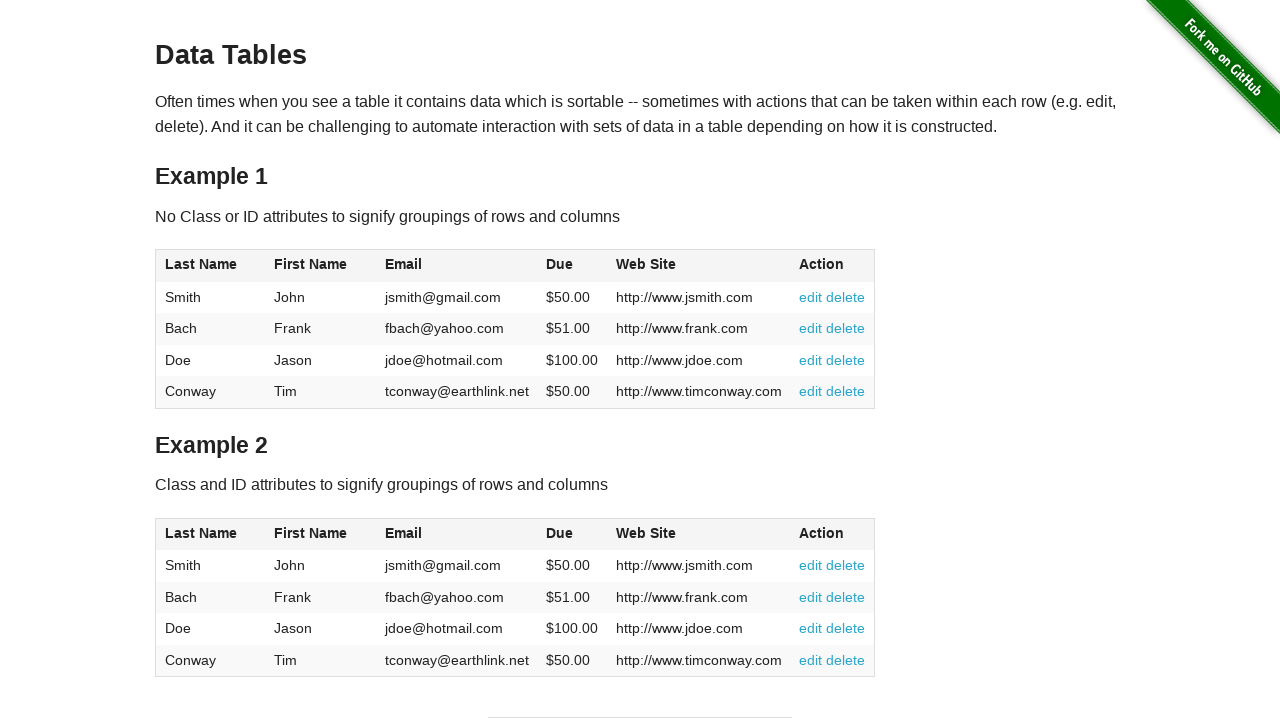

Clicked the Due column header to sort in ascending order at (572, 266) on #table1 thead tr th:nth-child(4)
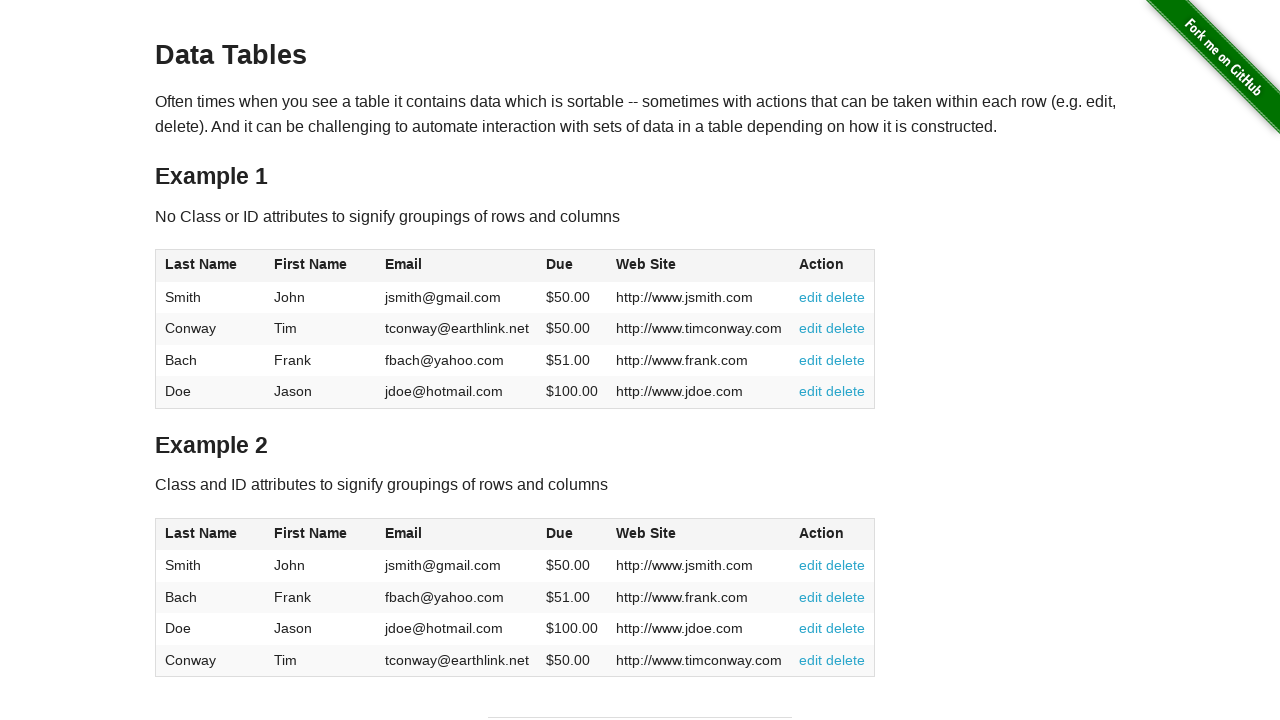

Due column data is present in the table
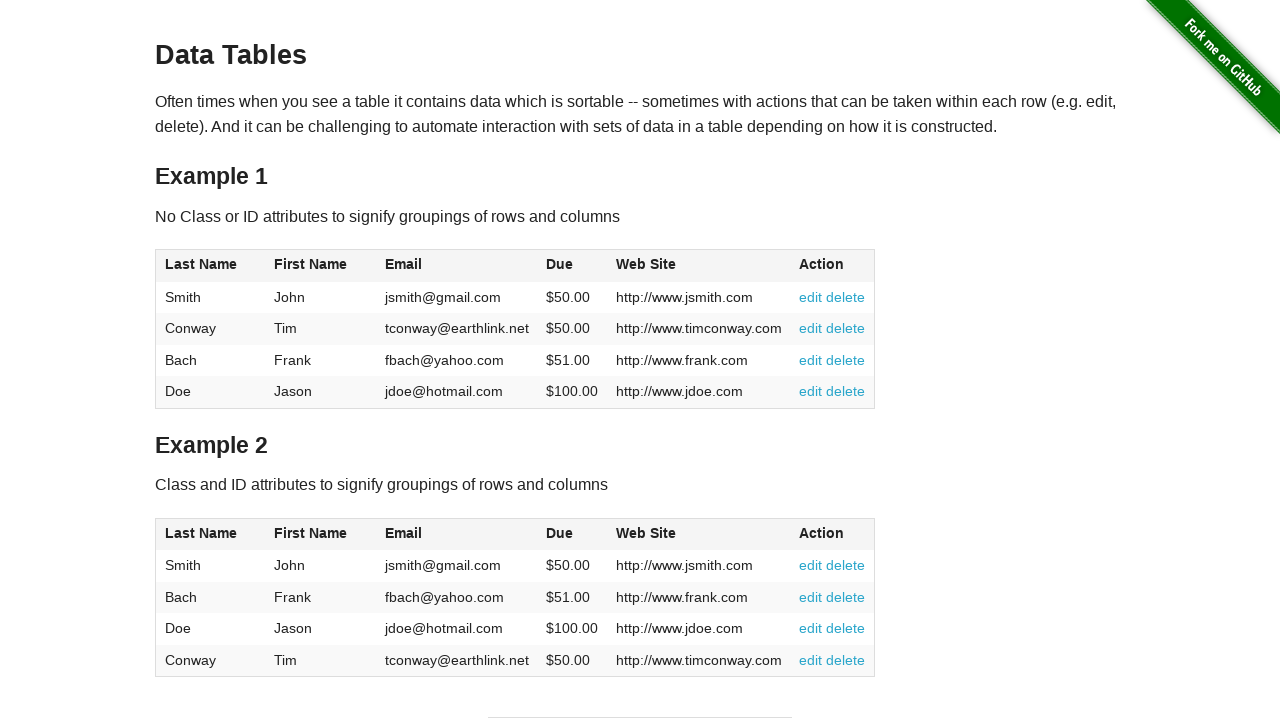

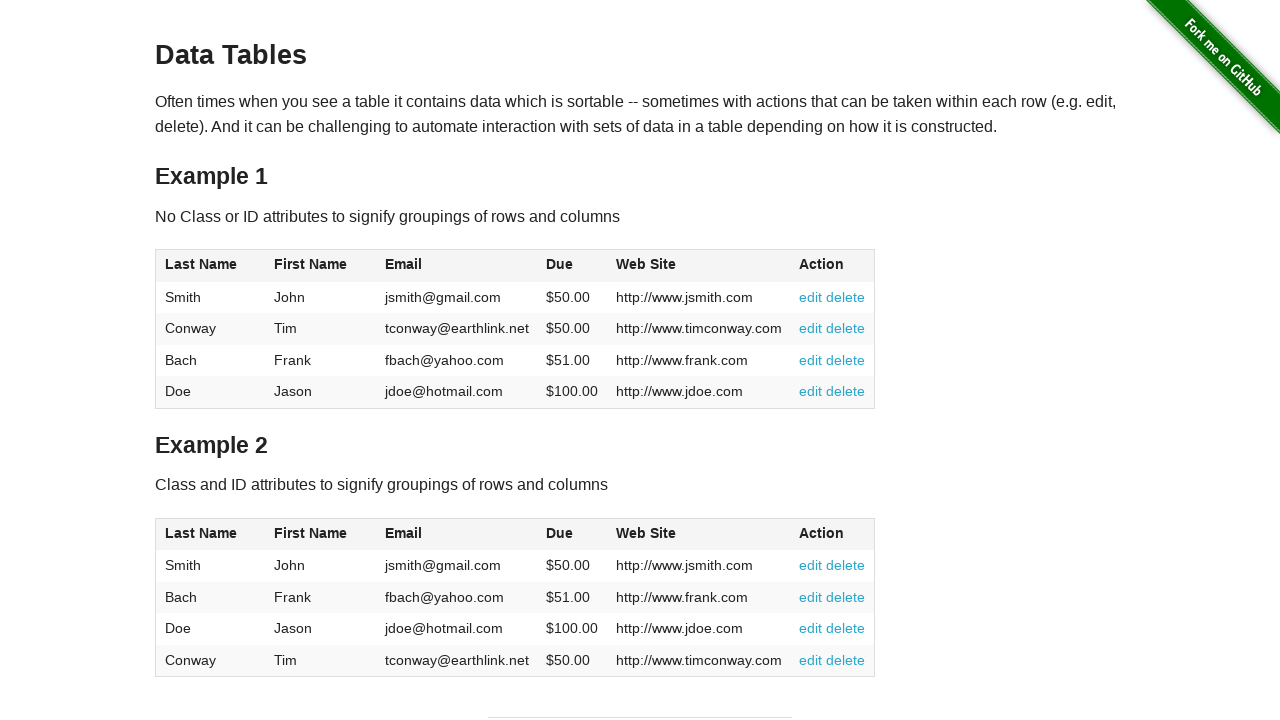